Opens the OrangeHRM demo website and maximizes the browser window to verify the page loads successfully.

Starting URL: https://opensource-demo.orangehrmlive.com/

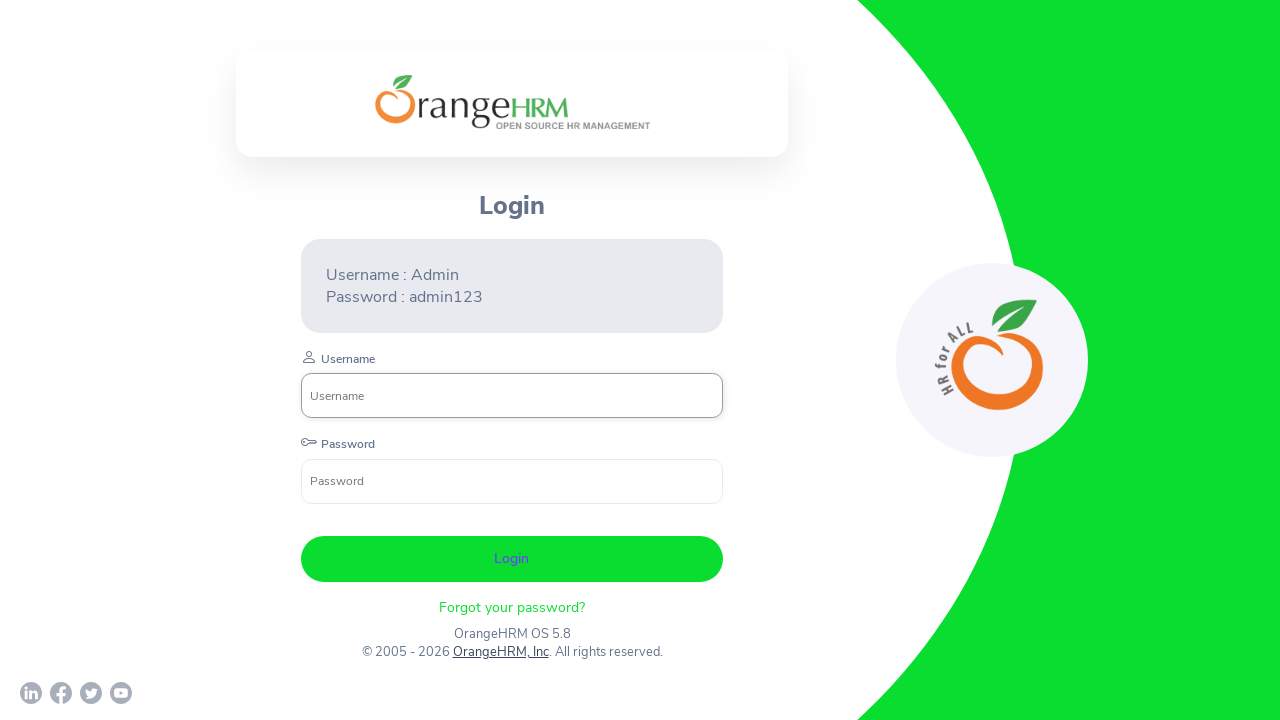

Set viewport size to 1920x1080 to maximize browser window
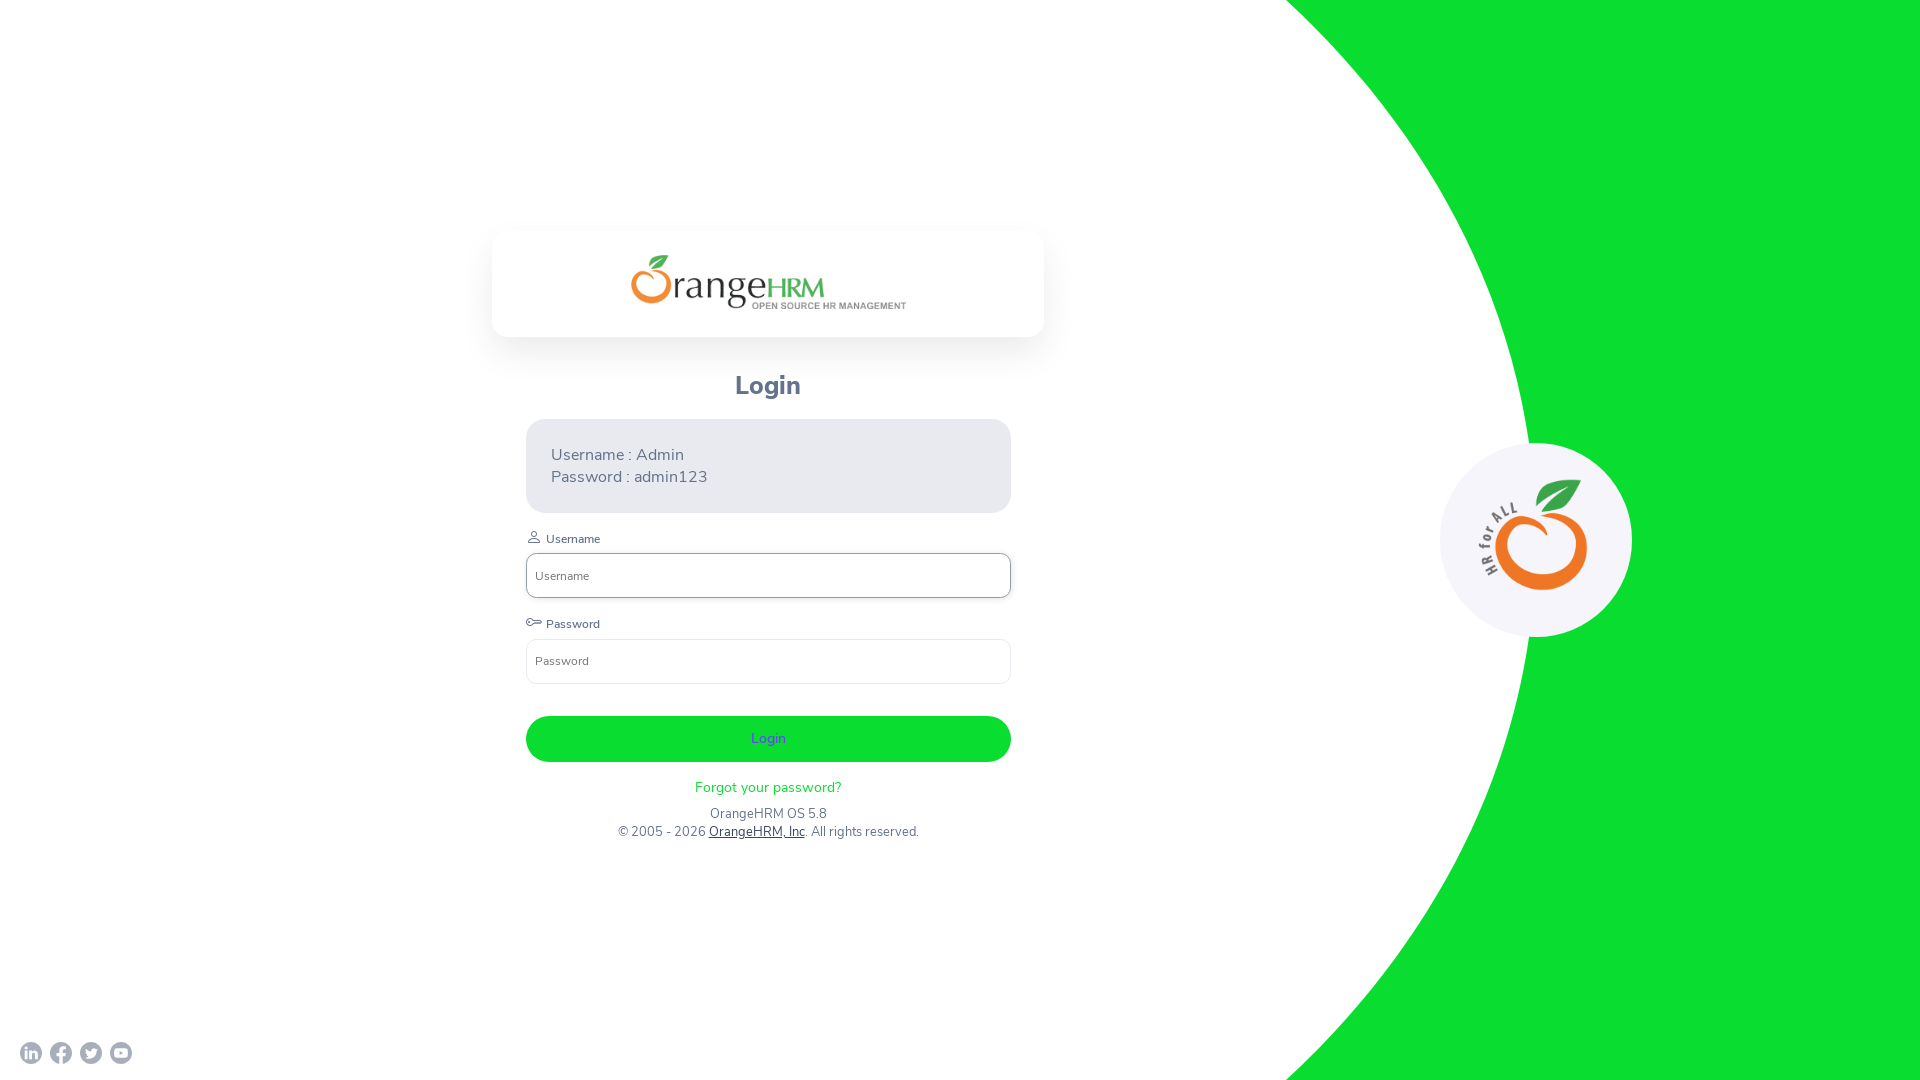

Page fully loaded - DOM content loaded state reached
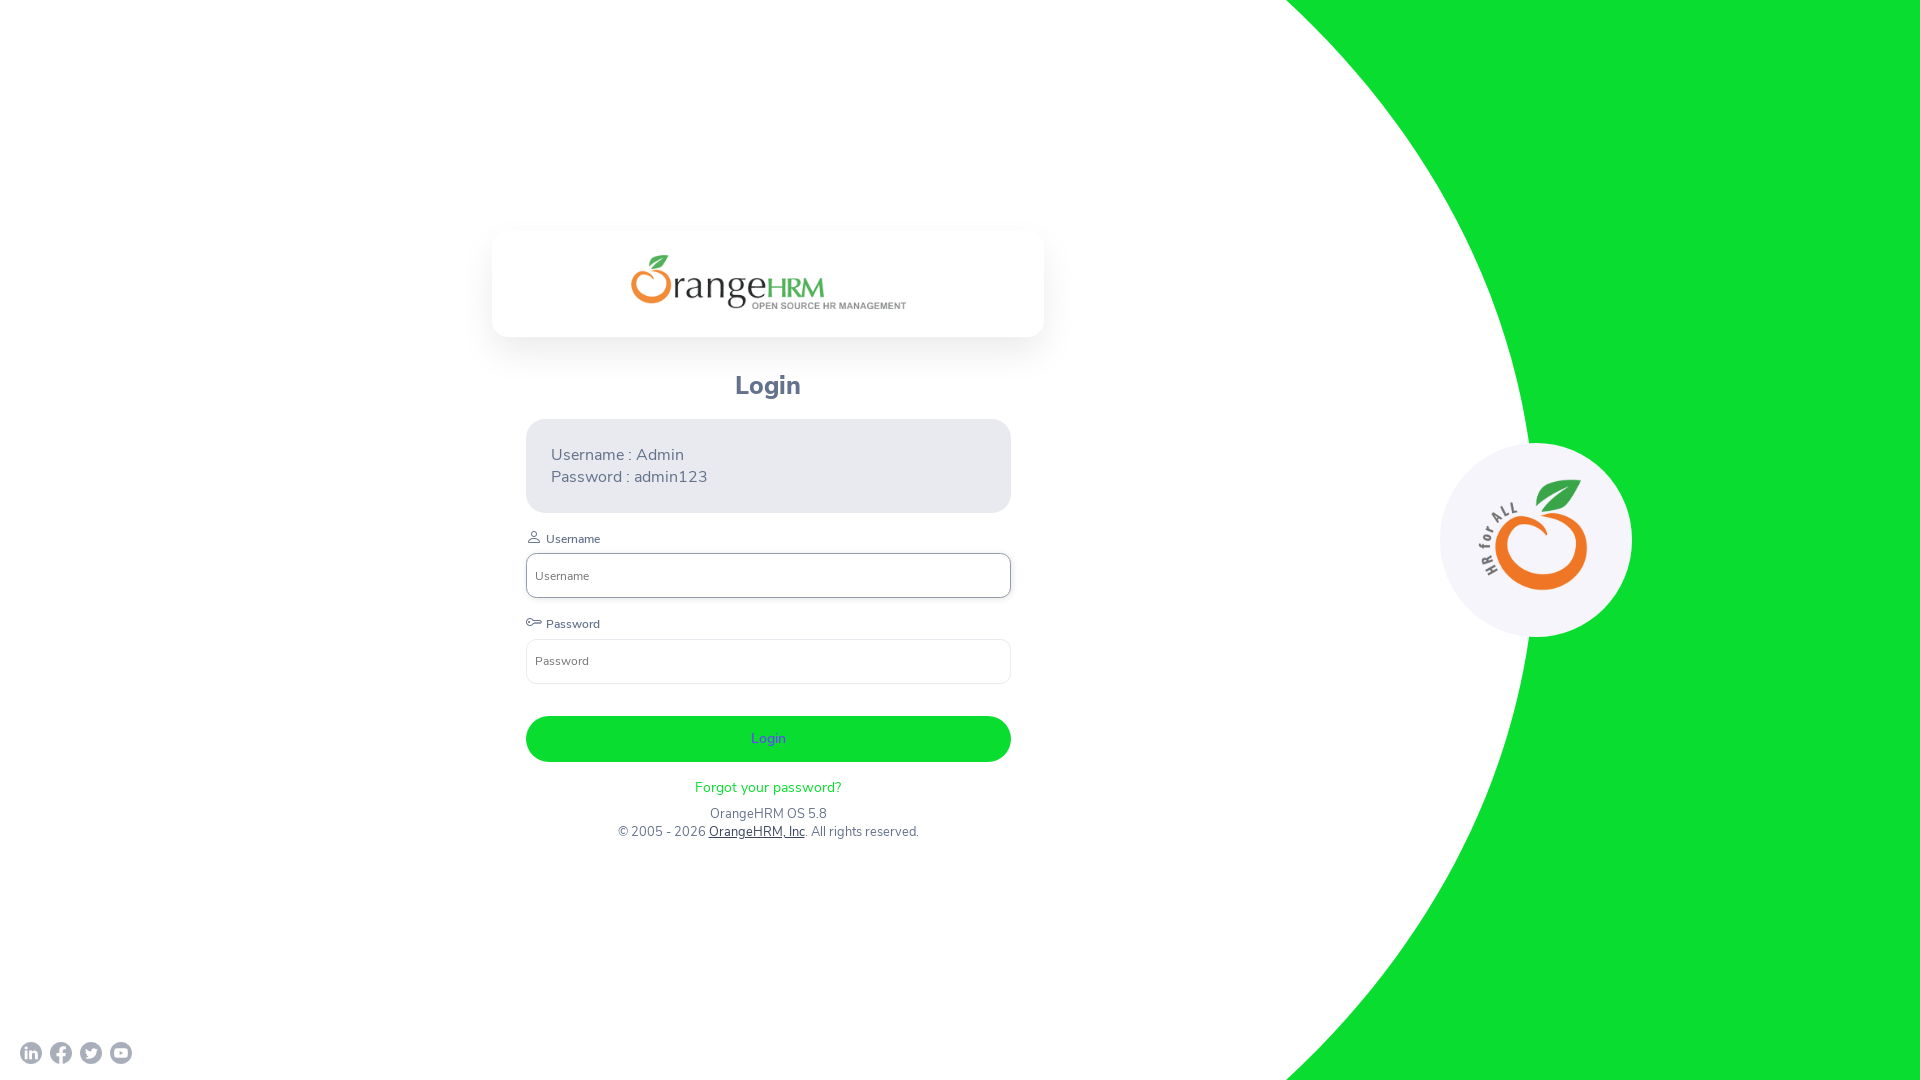

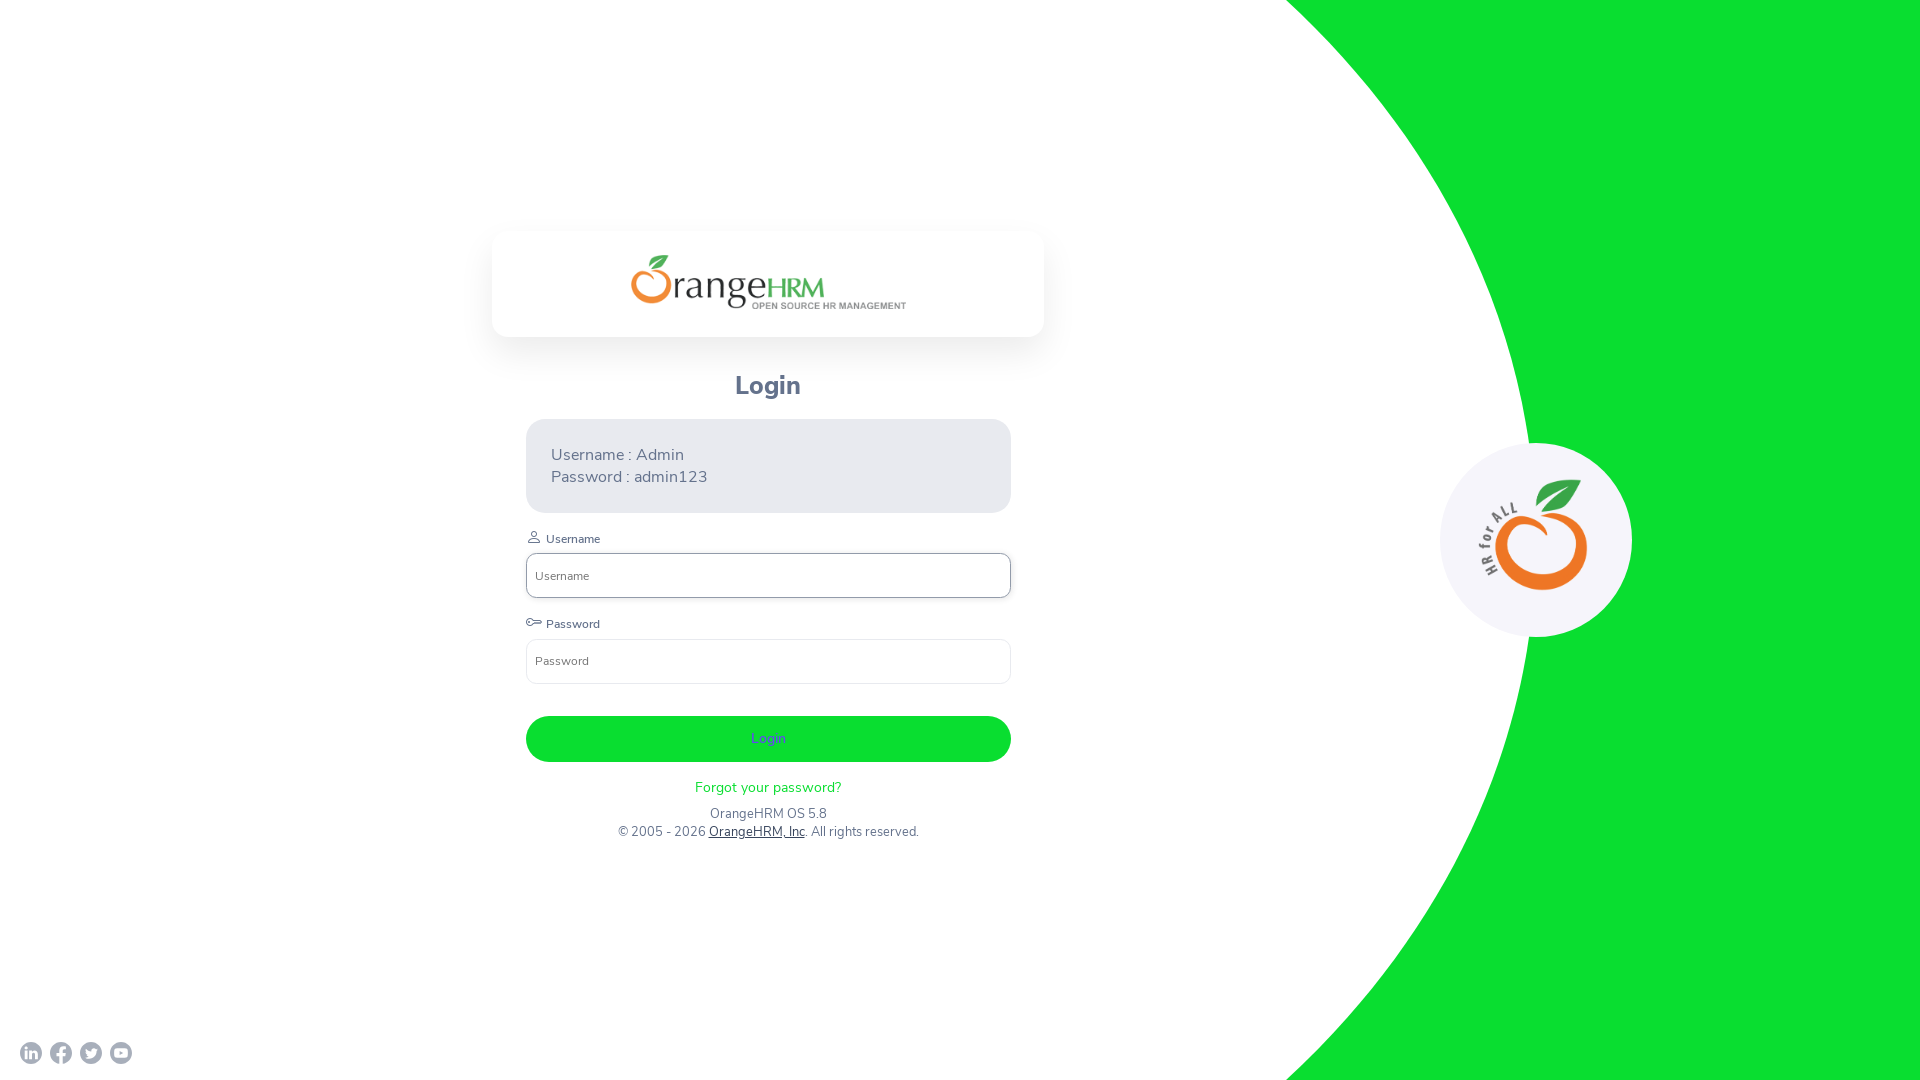